Tests that clear completed button is hidden when no items are completed

Starting URL: https://demo.playwright.dev/todomvc

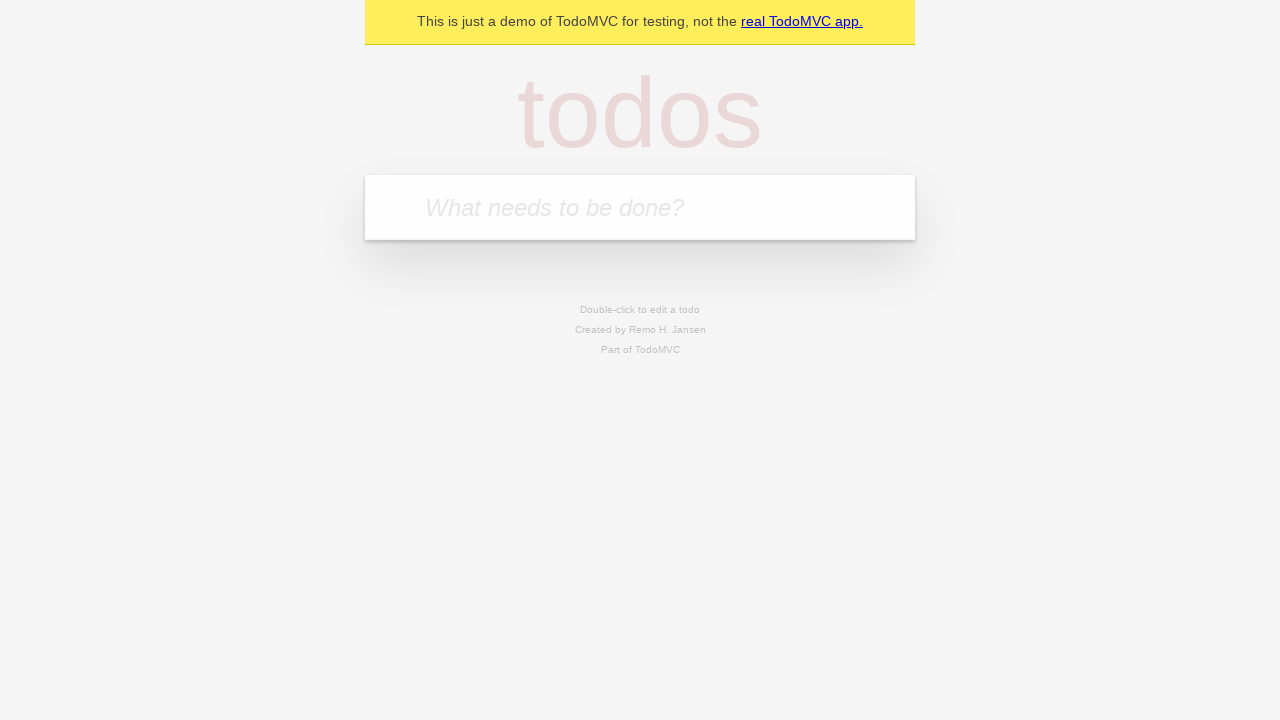

Filled new todo input with 'buy some cheese' on .new-todo
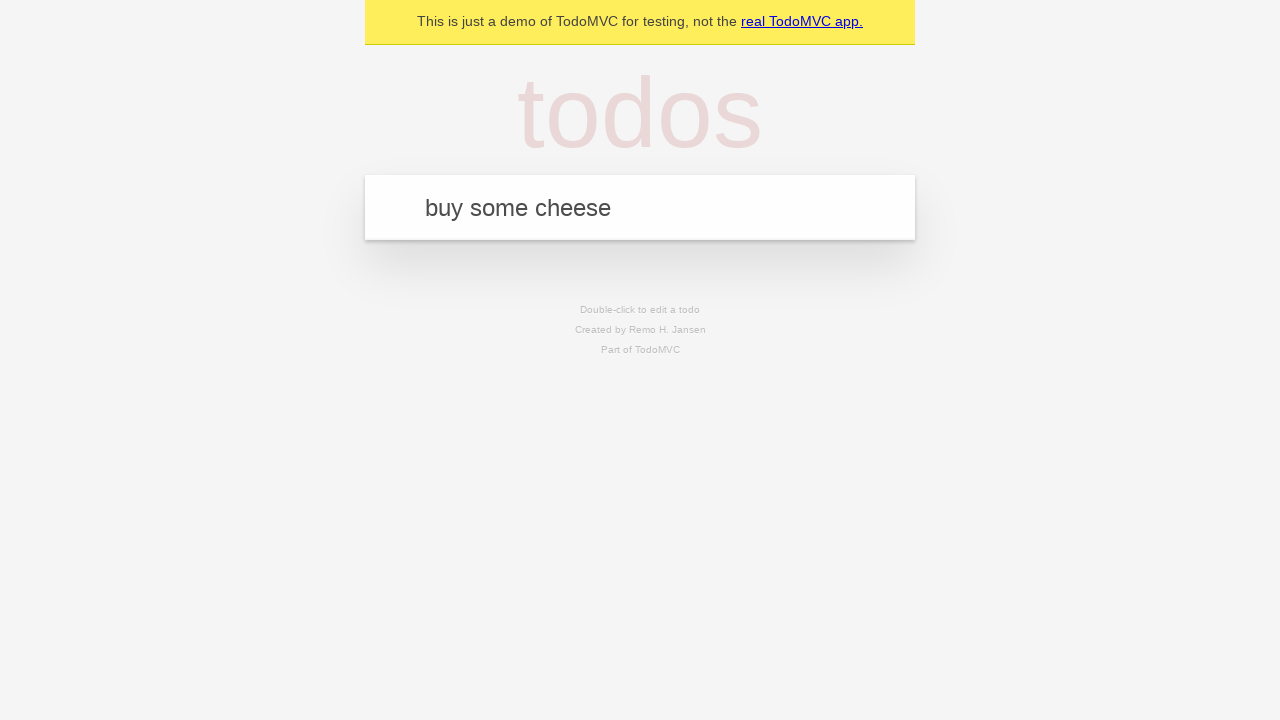

Pressed Enter to add first todo item on .new-todo
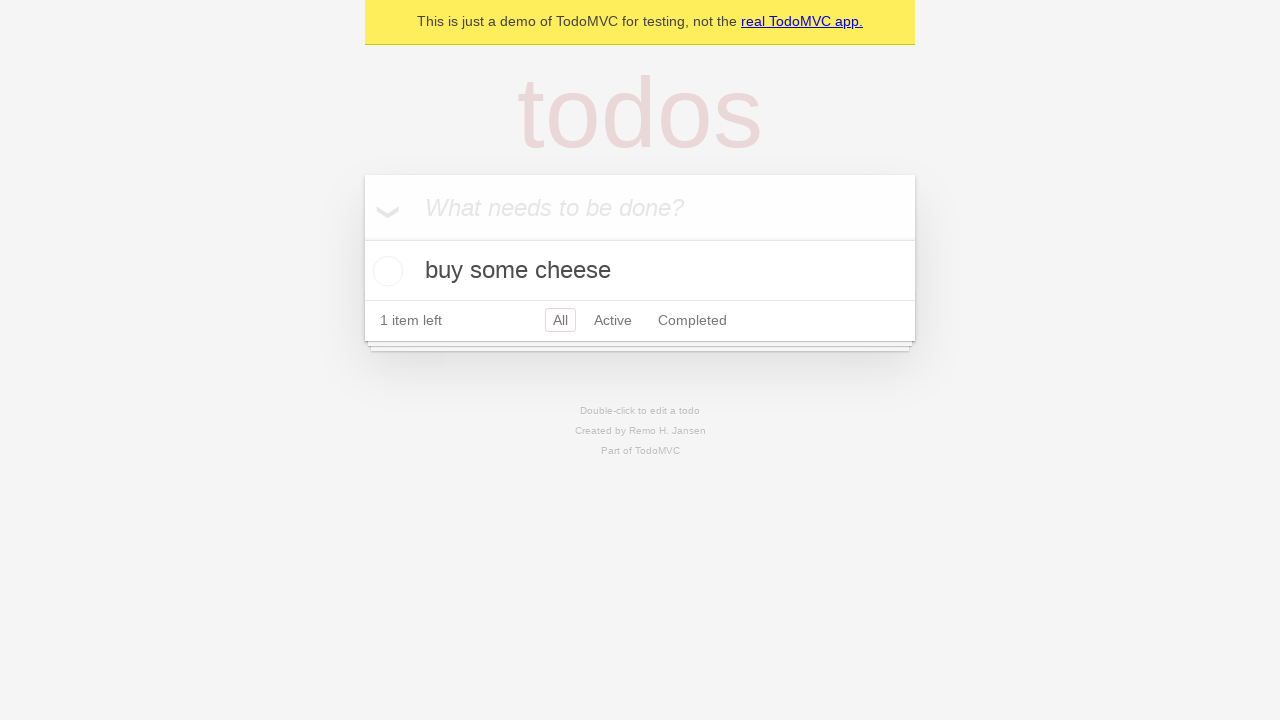

Filled new todo input with 'feed the cat' on .new-todo
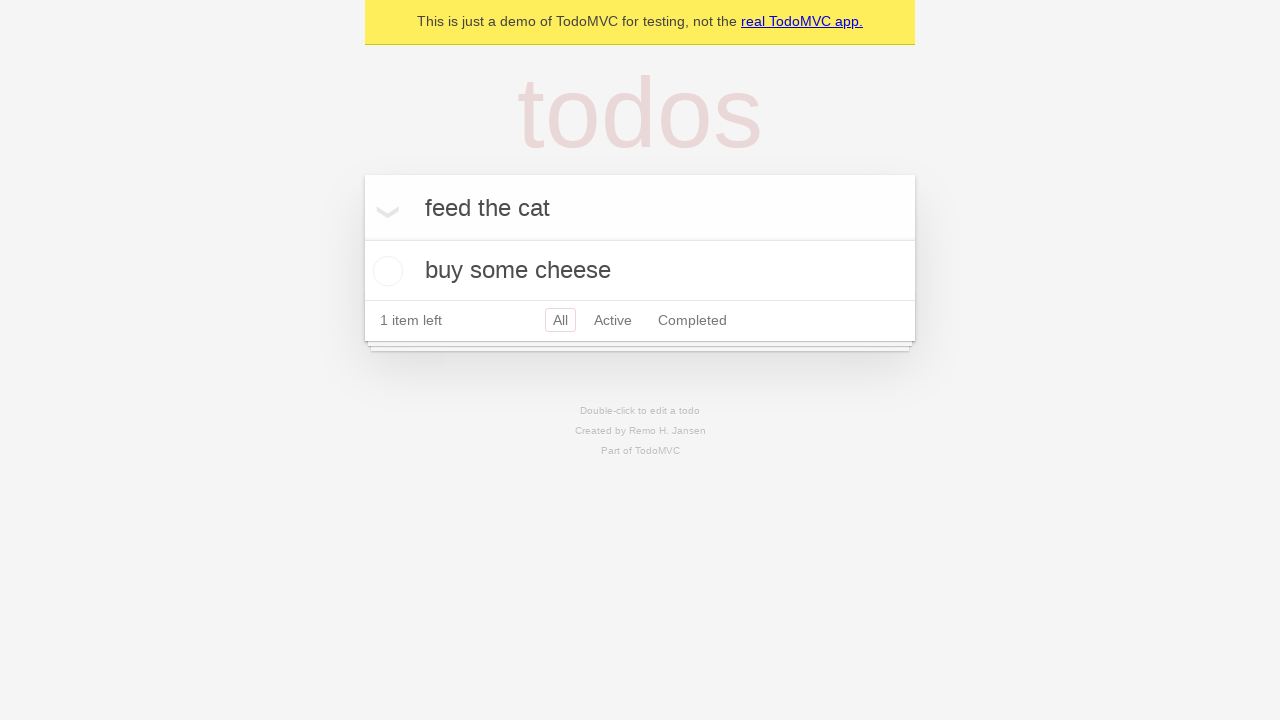

Pressed Enter to add second todo item on .new-todo
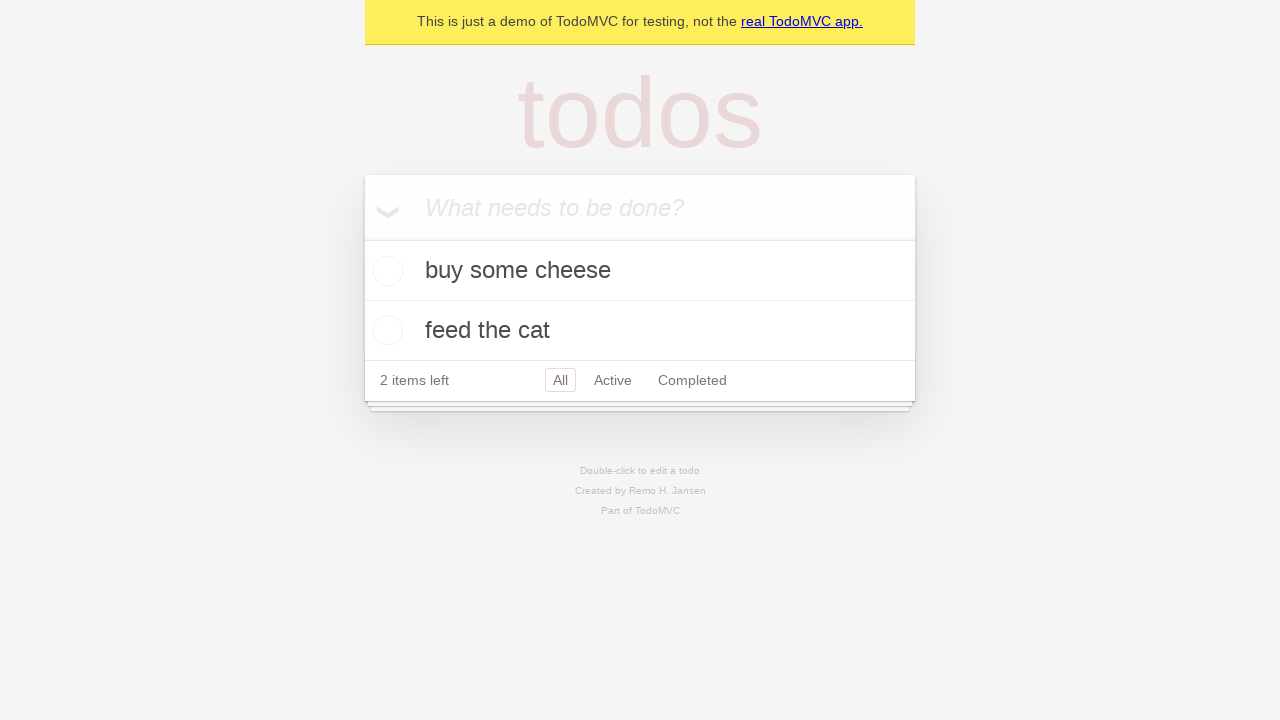

Filled new todo input with 'book a doctors appointment' on .new-todo
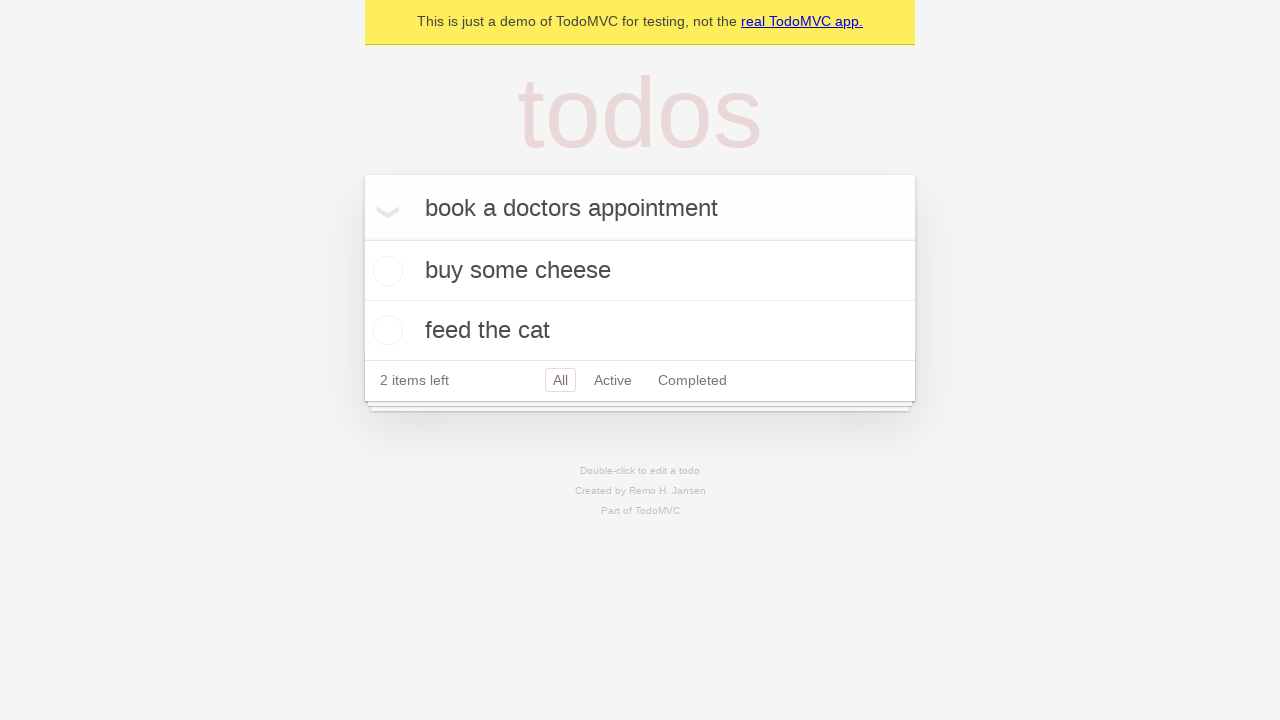

Pressed Enter to add third todo item on .new-todo
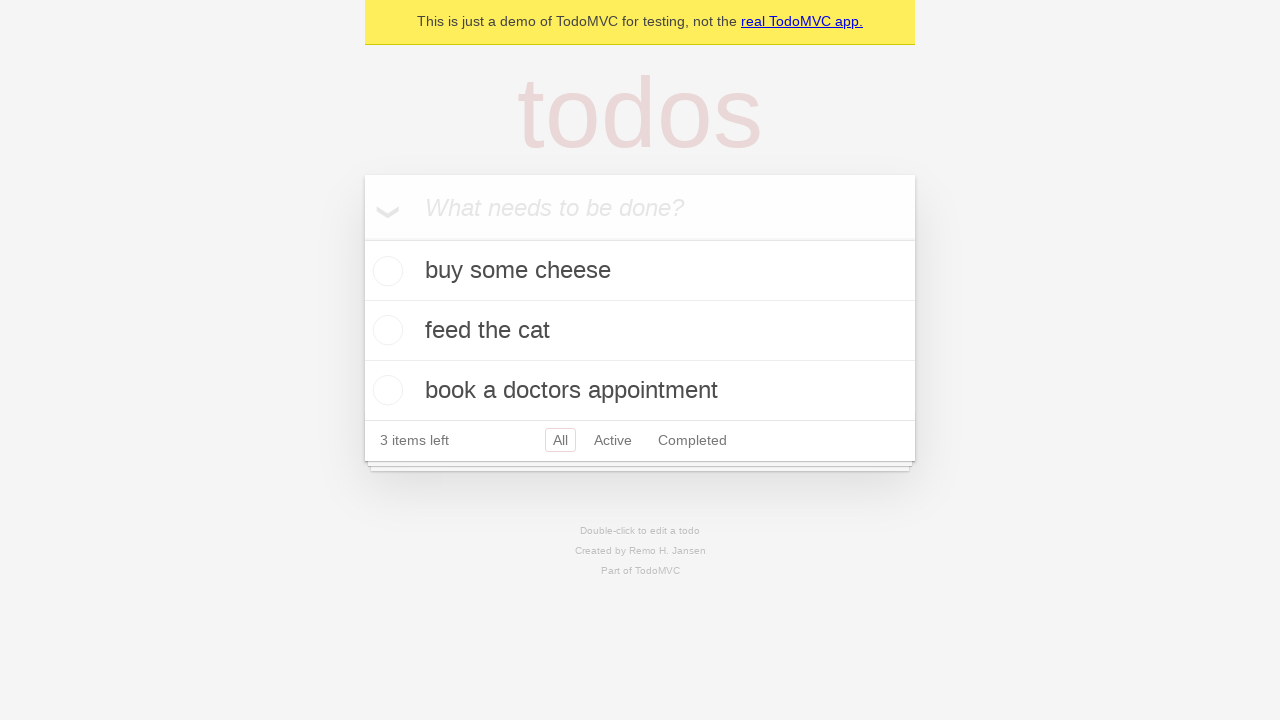

Checked first todo item as completed at (385, 271) on .todo-list li .toggle >> nth=0
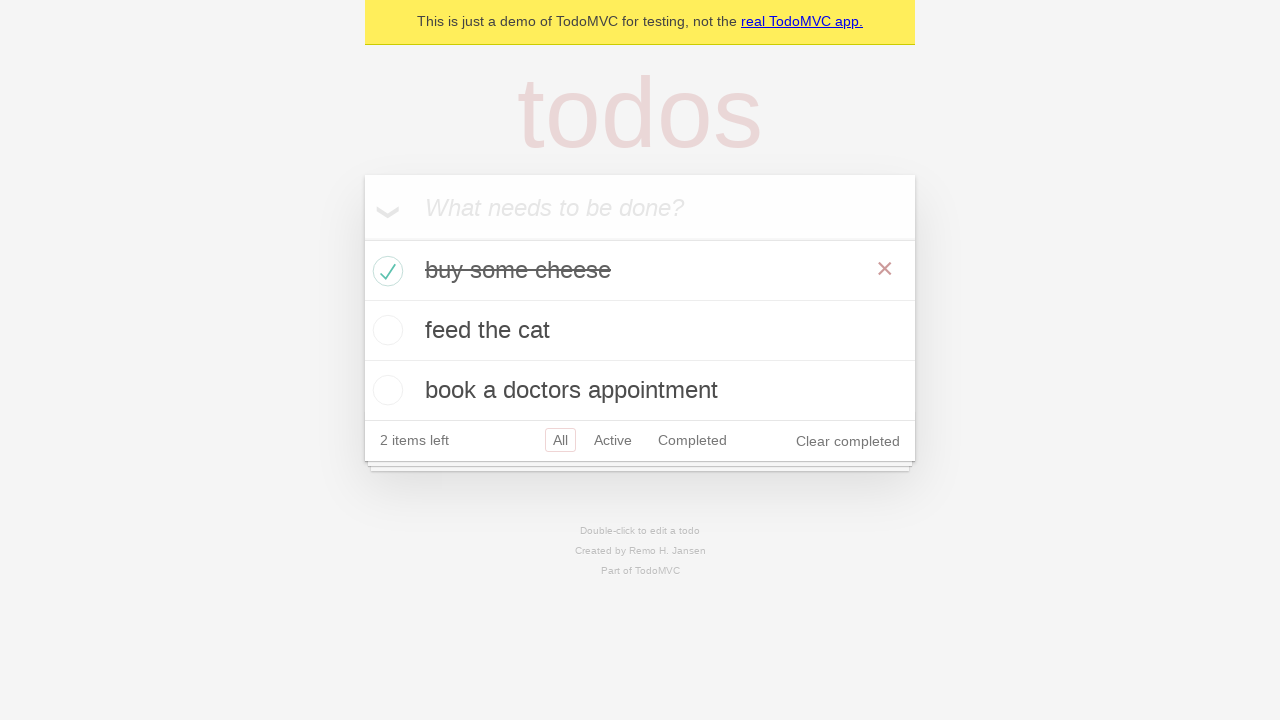

Clicked clear completed button to remove completed items at (848, 441) on .clear-completed
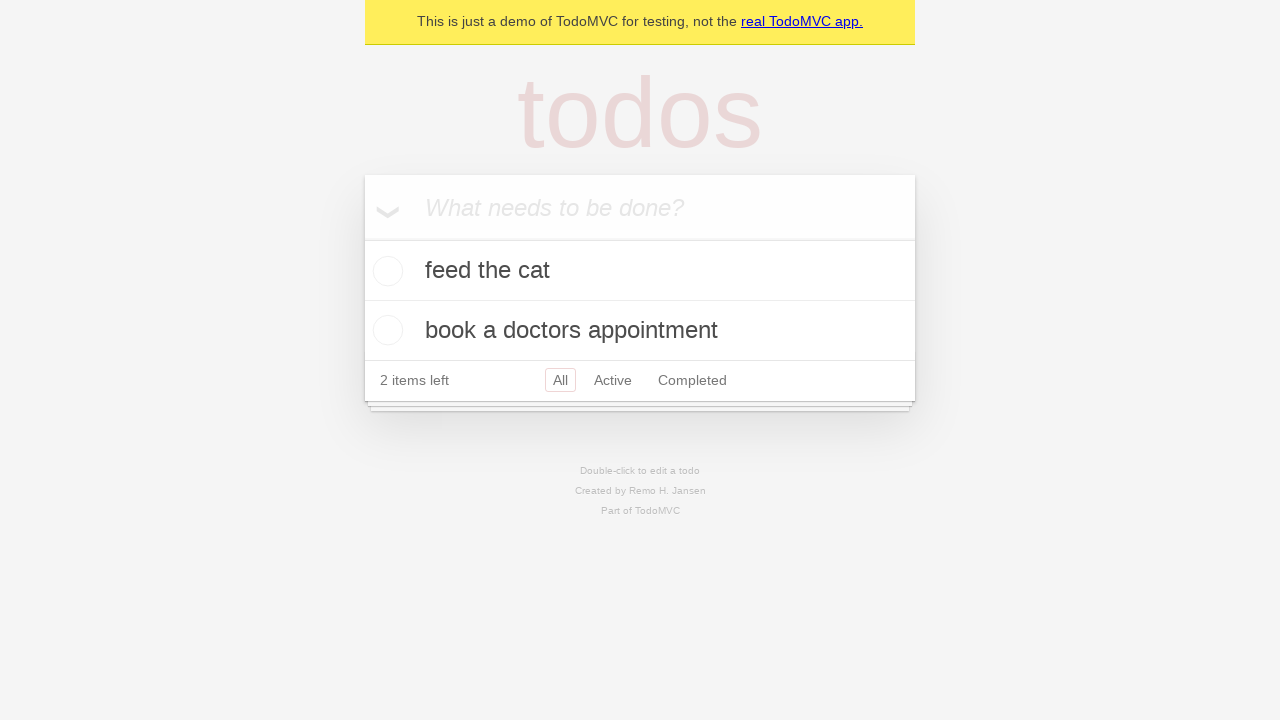

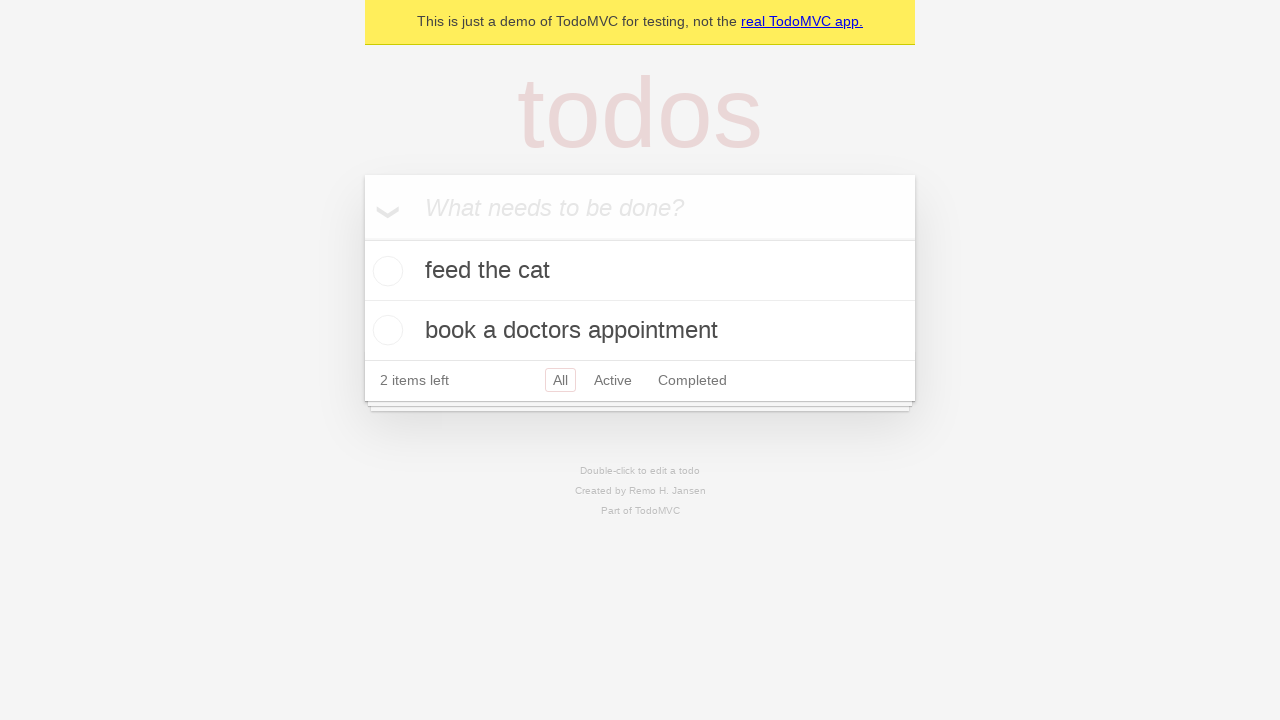